Tests dynamic controls functionality by checking the initial state of a text input, clicking a button to enable it, and then typing text into the enabled input field.

Starting URL: https://training-support.net/webelements/dynamic-controls

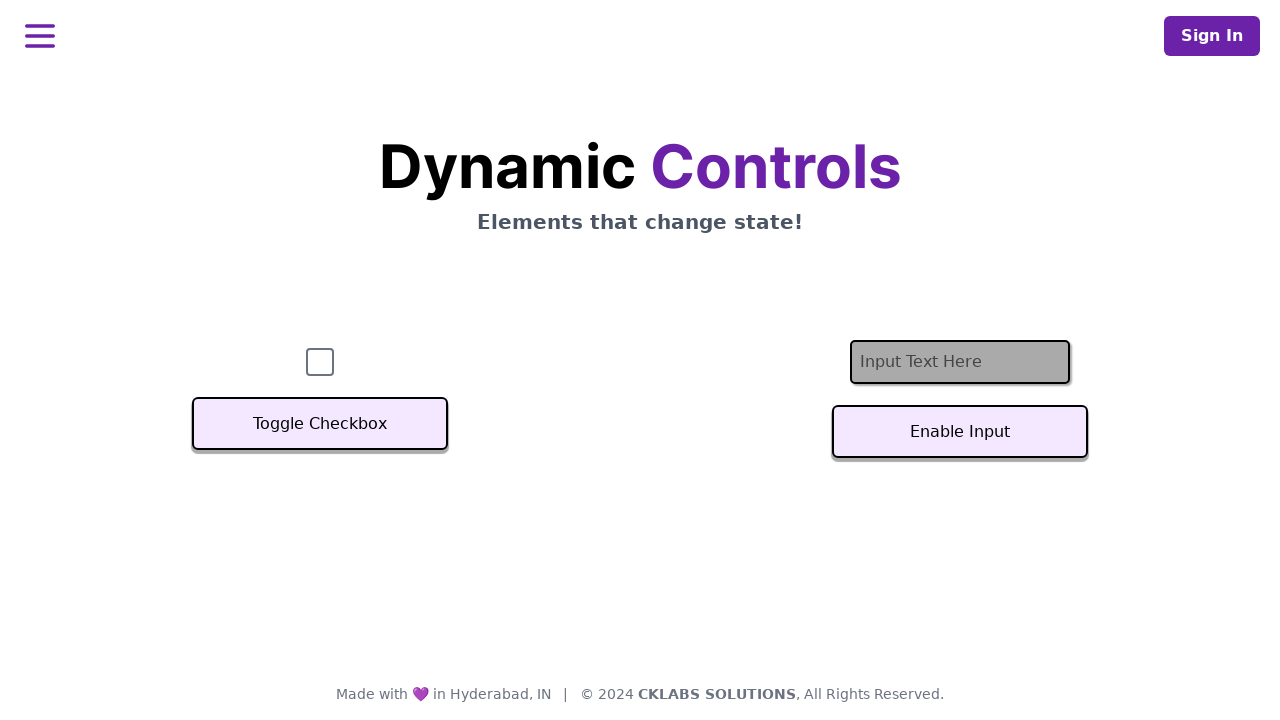

Verified text input element exists in initial disabled state
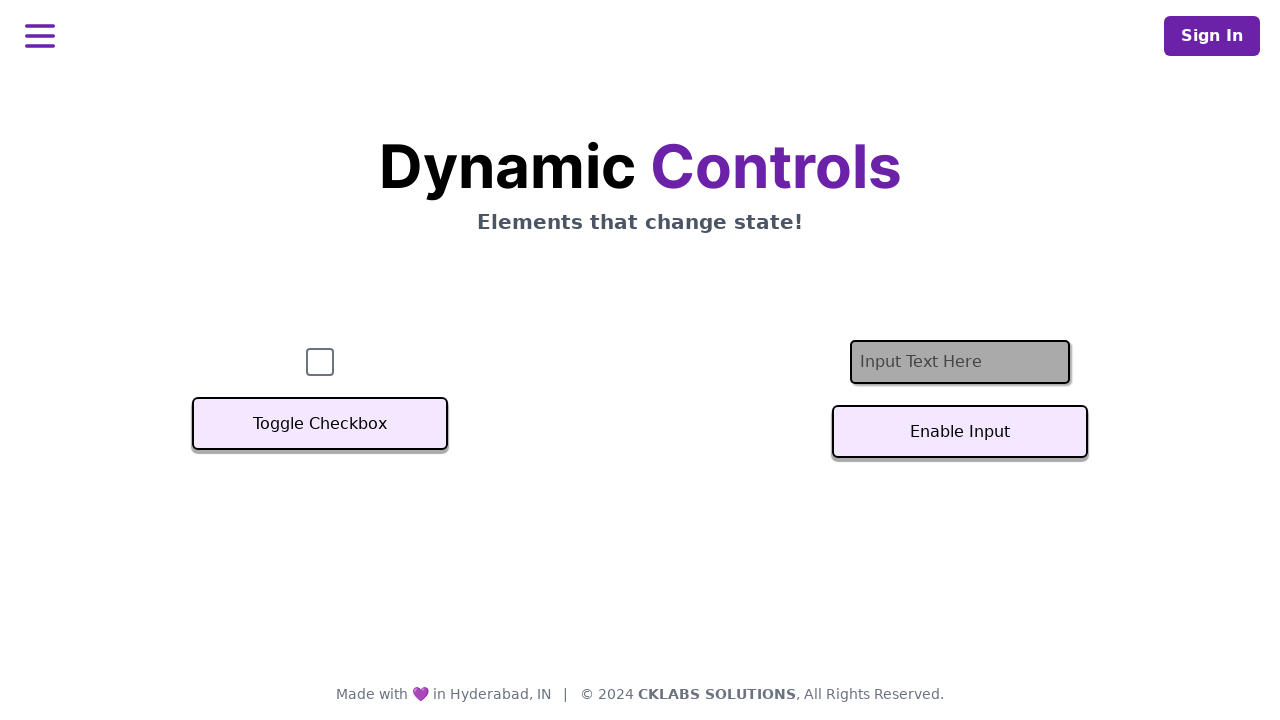

Clicked button to enable text input field at (960, 432) on #textInputButton
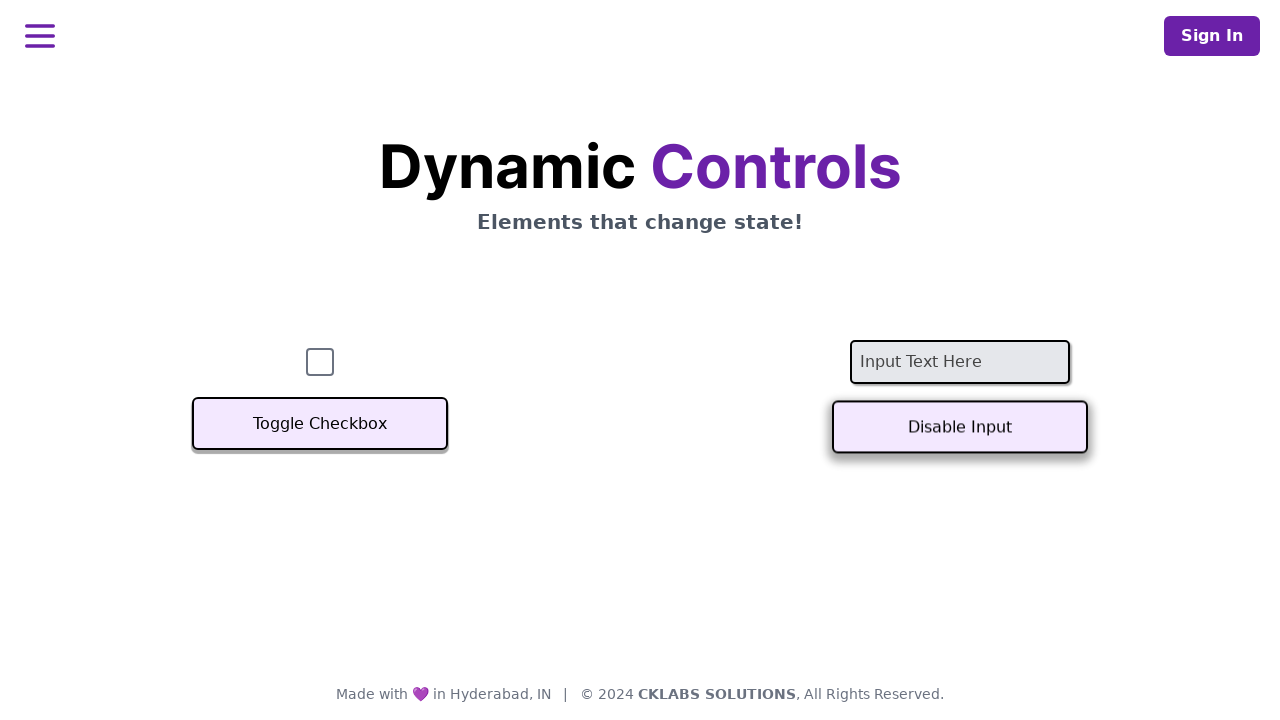

Text input field is now enabled and ready for input
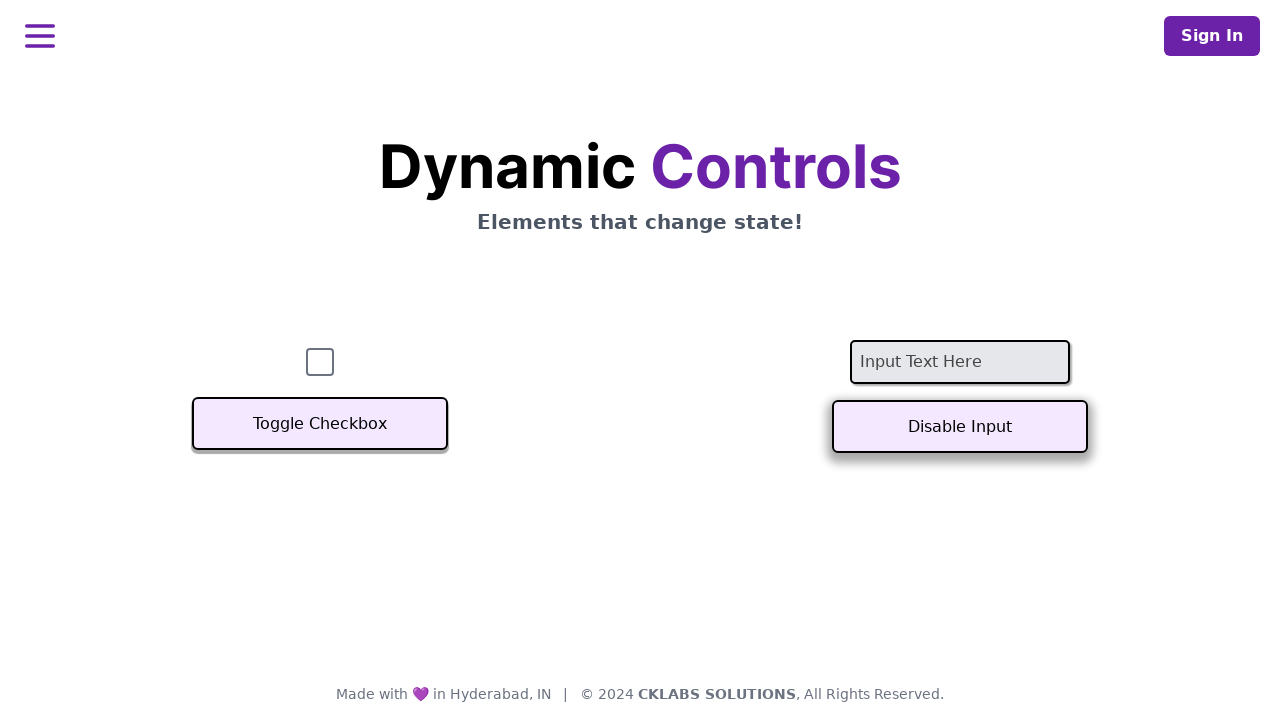

Typed 'Chandra kiran' into the enabled text input field on #textInput
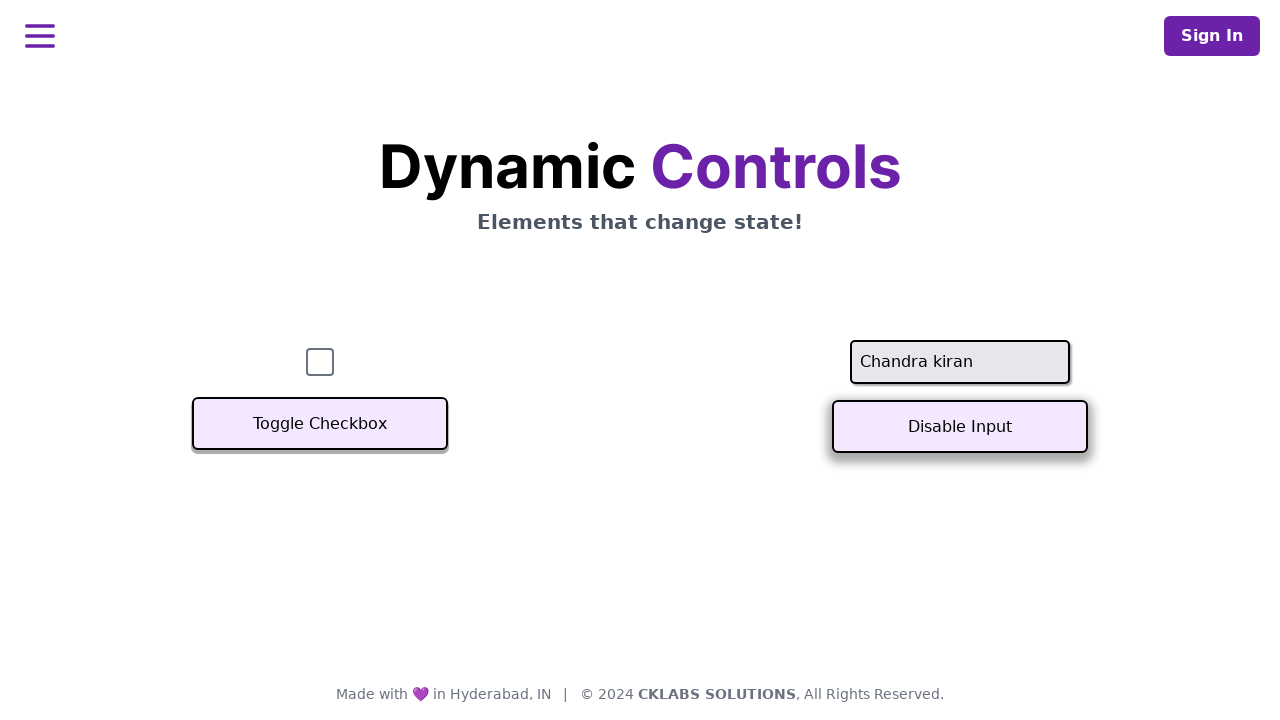

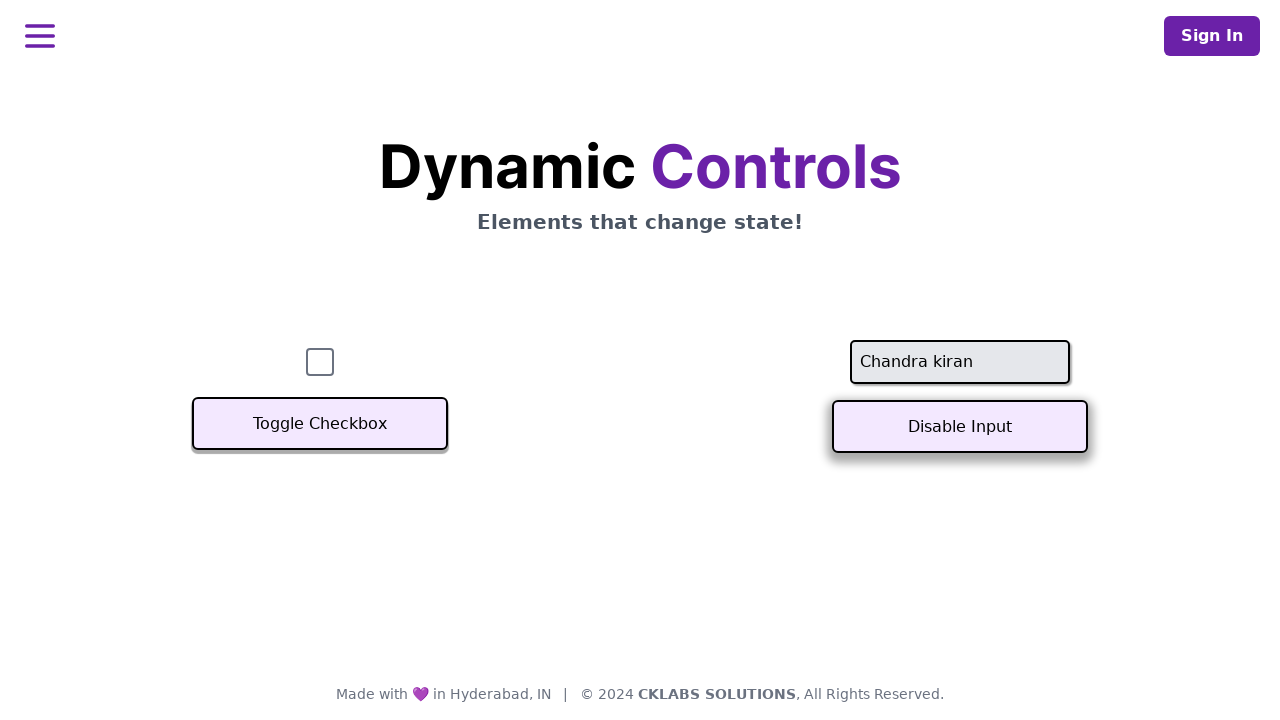